Tests drag and drop functionality by dragging an element from source to target location

Starting URL: https://awesomeqa.com/selenium/mouse_interaction.html

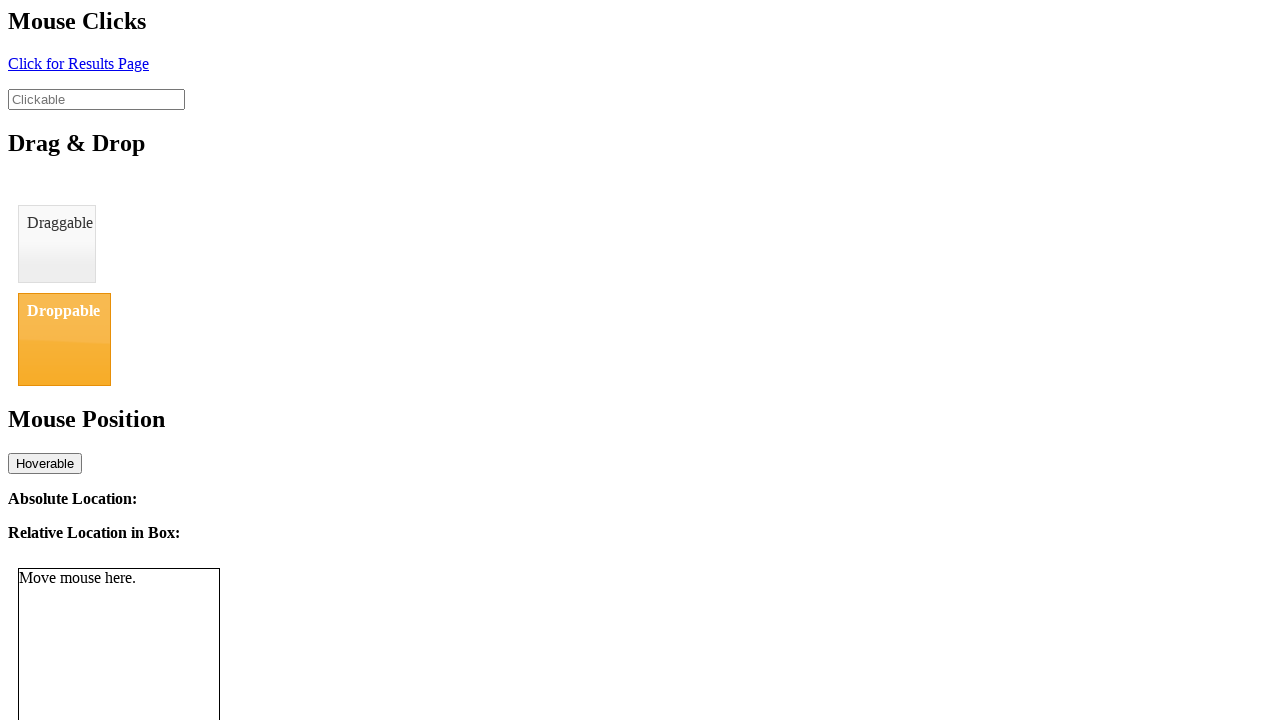

Located draggable element with id 'draggable'
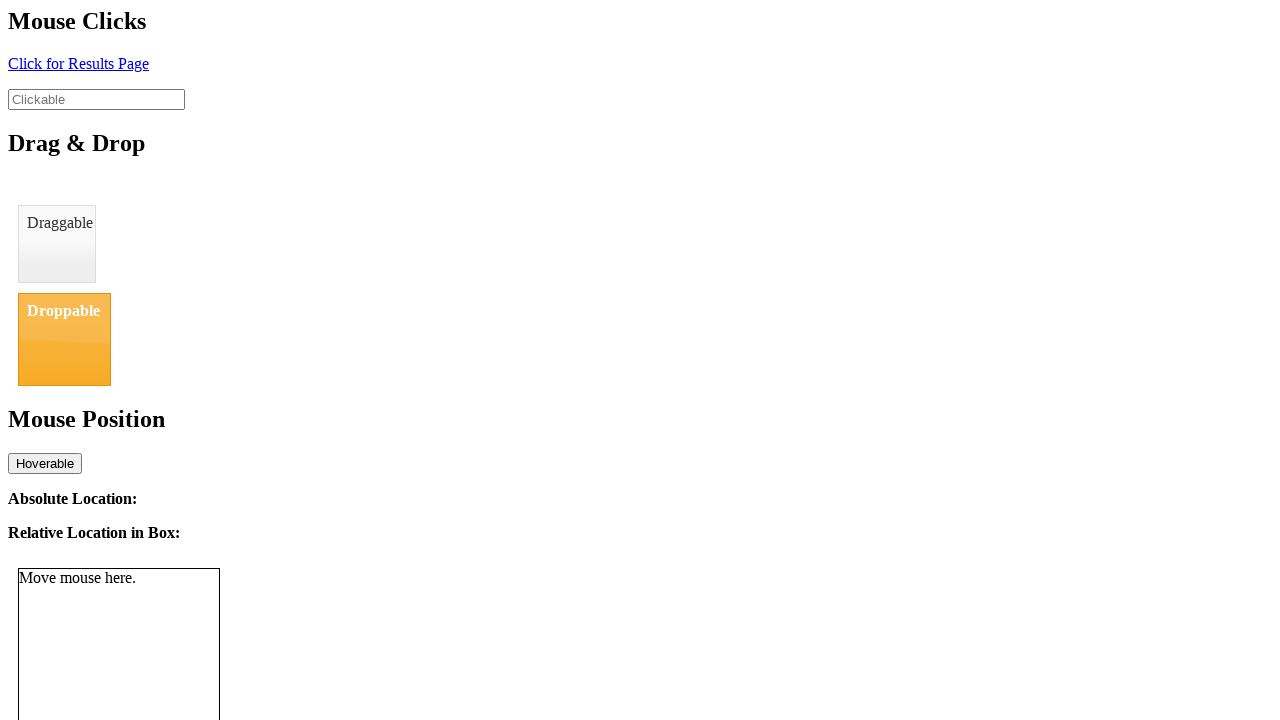

Located droppable target element with id 'droppable'
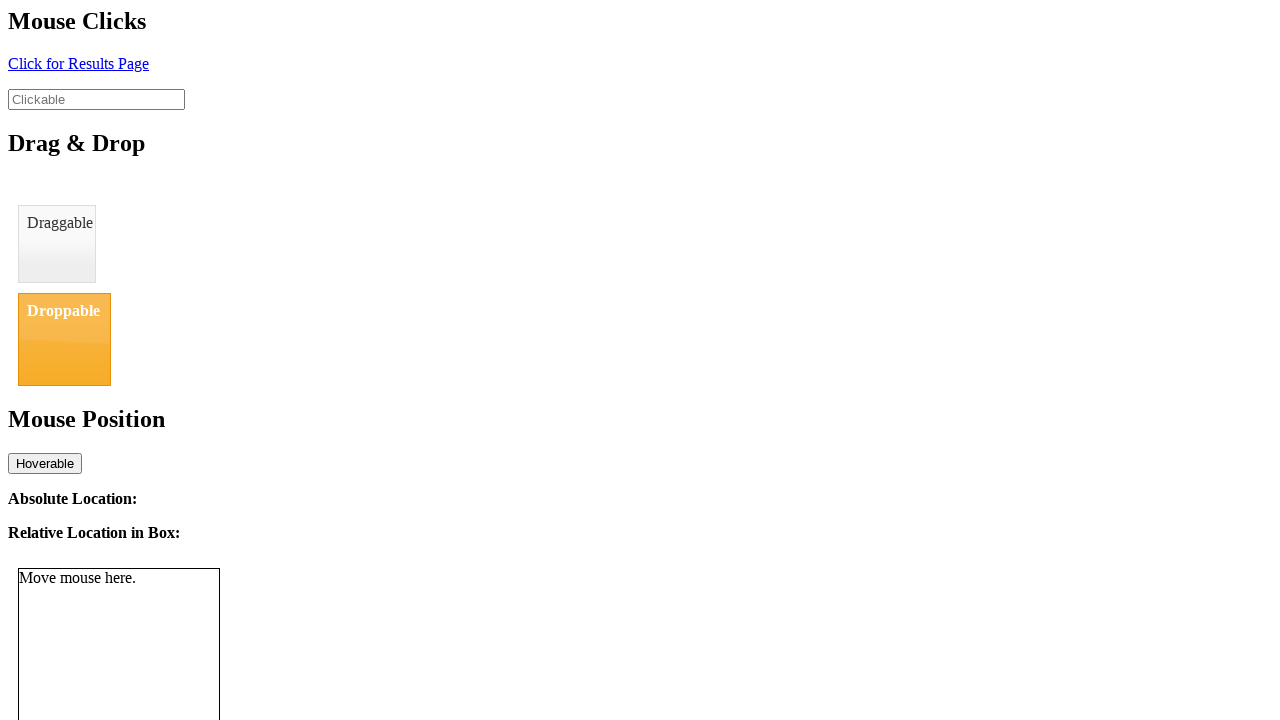

Dragged element from source to target location at (64, 339)
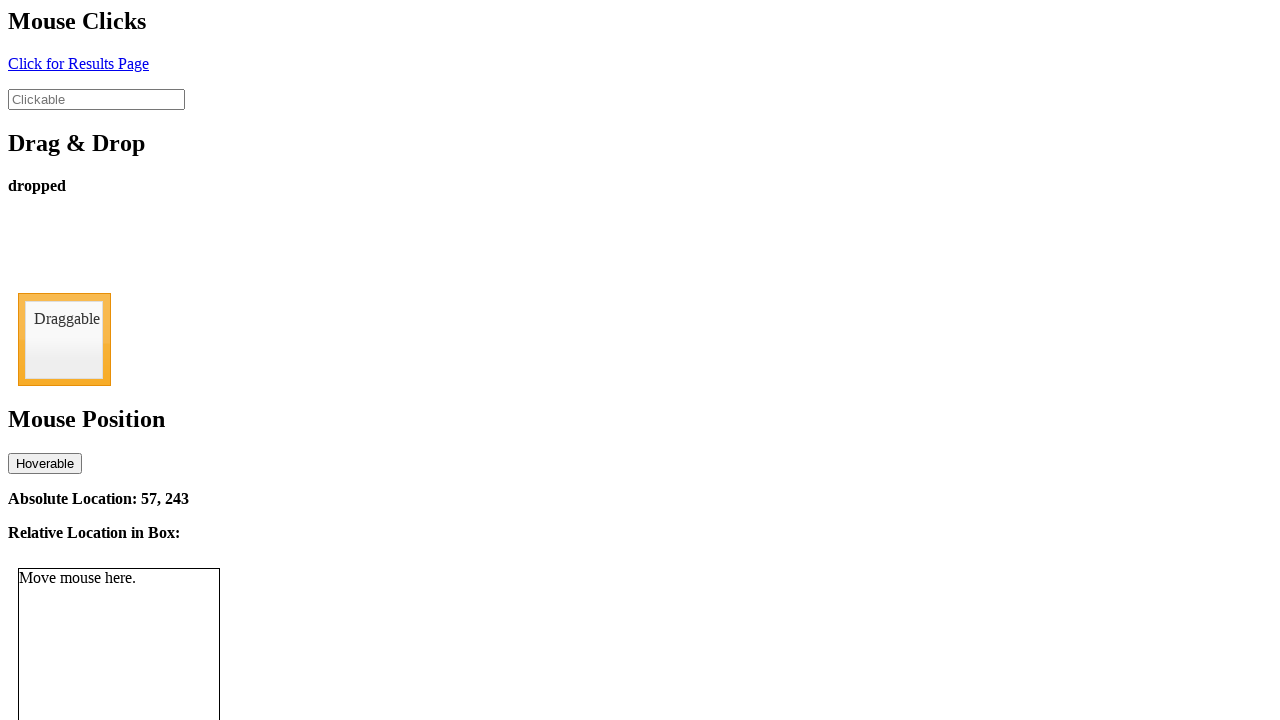

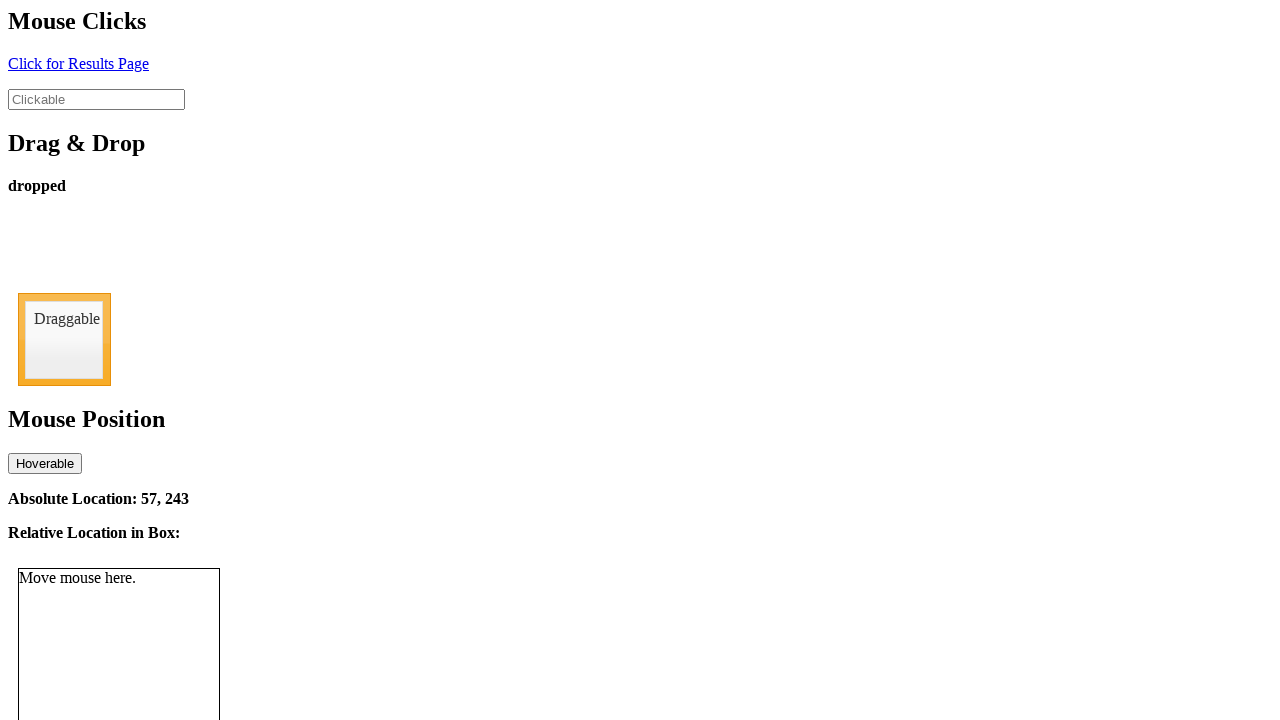